Tests drag and drop functionality by dragging an element from one location to another droppable target.

Starting URL: https://crossbrowsertesting.github.io/drag-and-drop

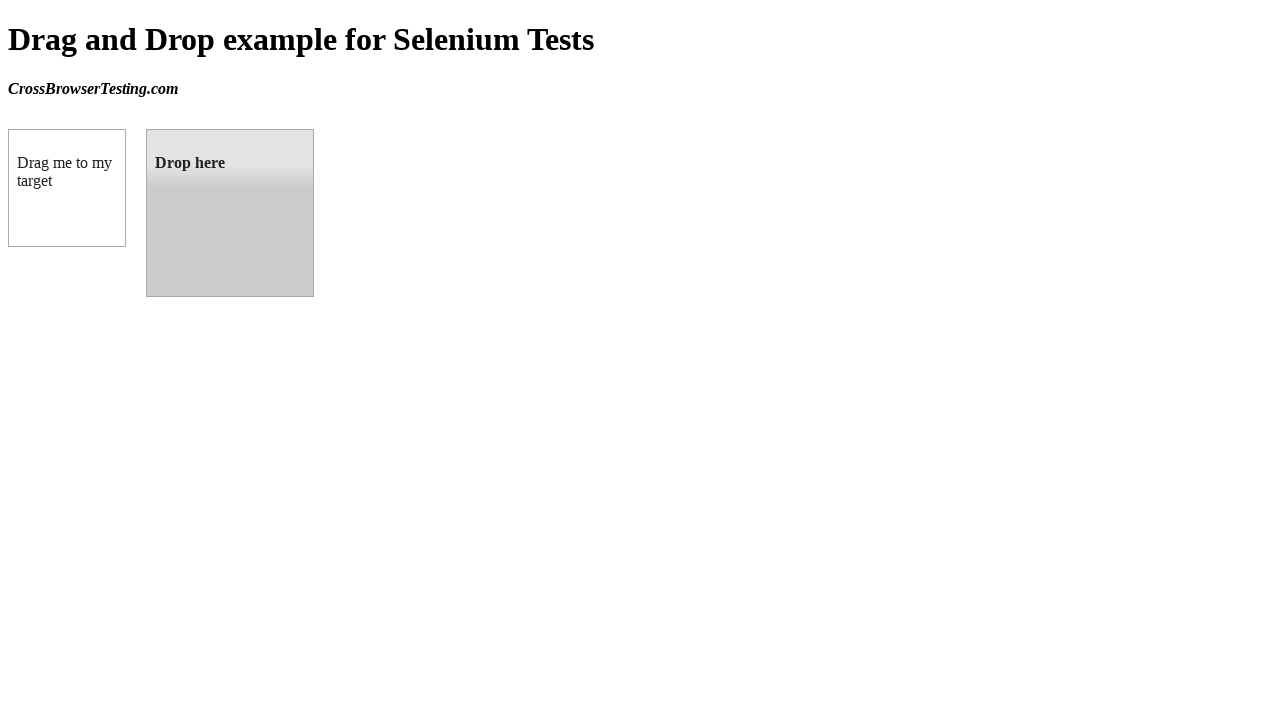

Located draggable element with id 'draggable'
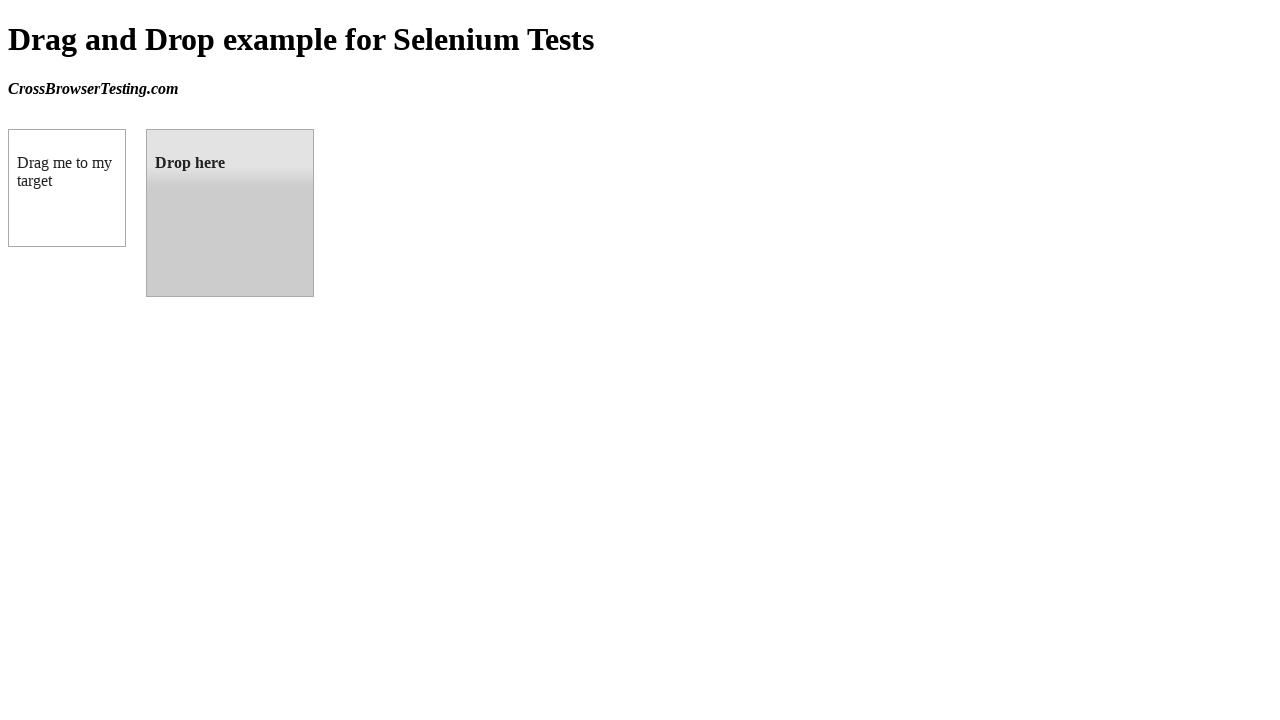

Located droppable target element with id 'droppable'
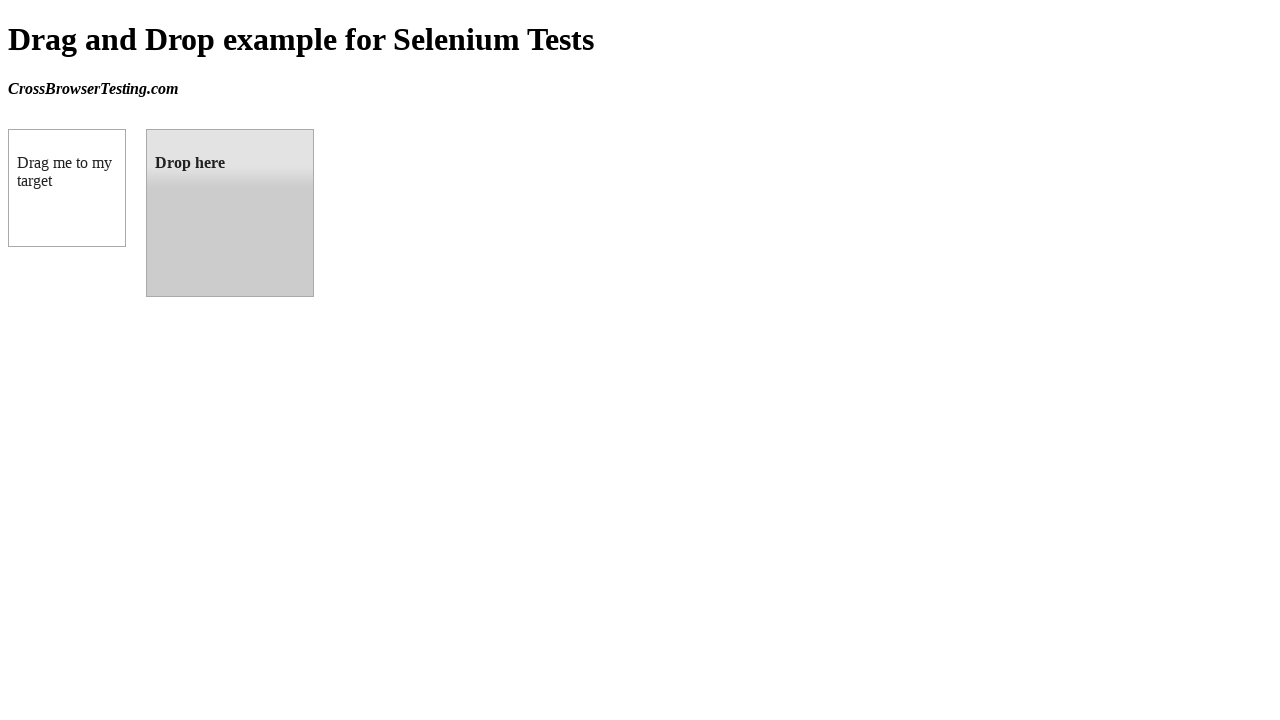

Dragged element from source to droppable target at (230, 213)
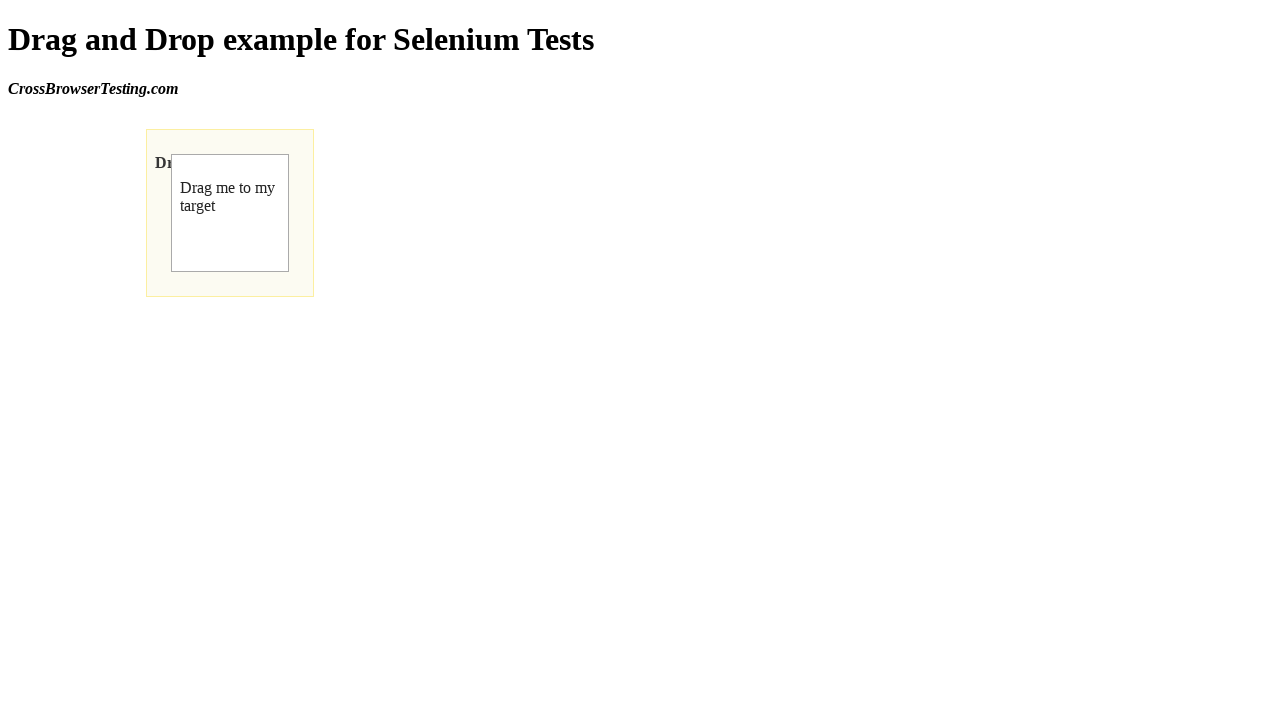

Waited for drag and drop animation to complete
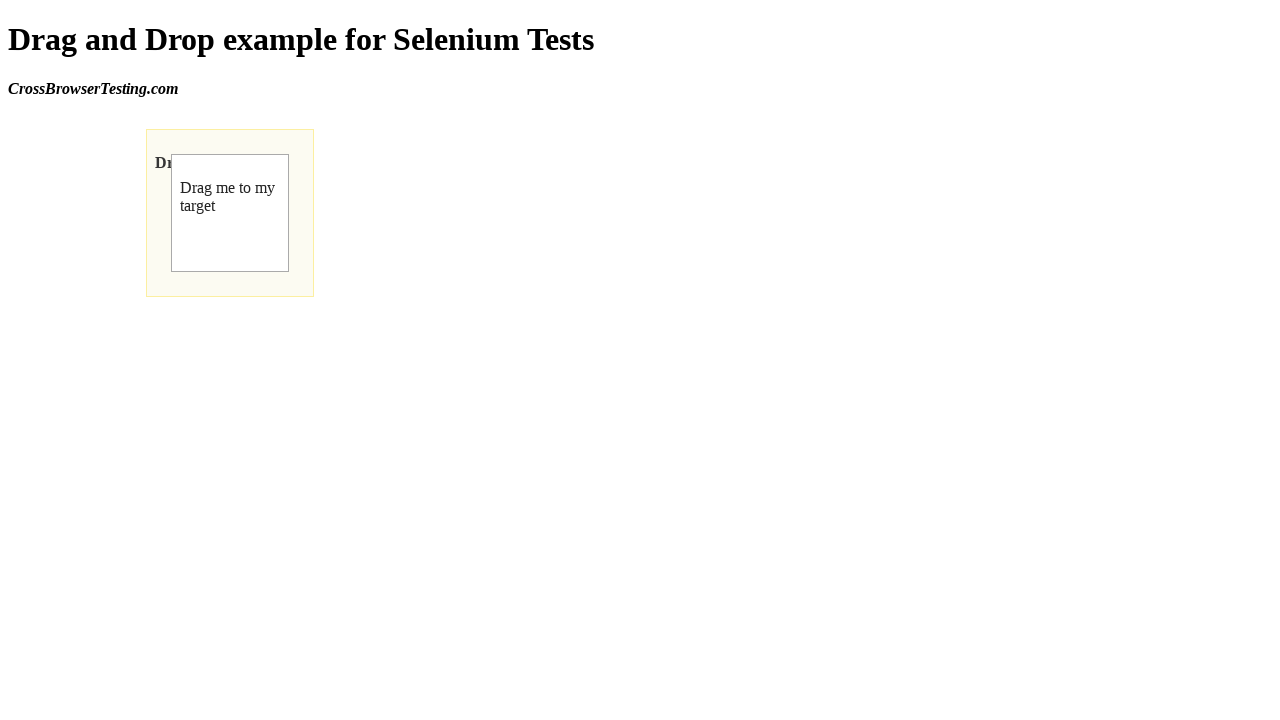

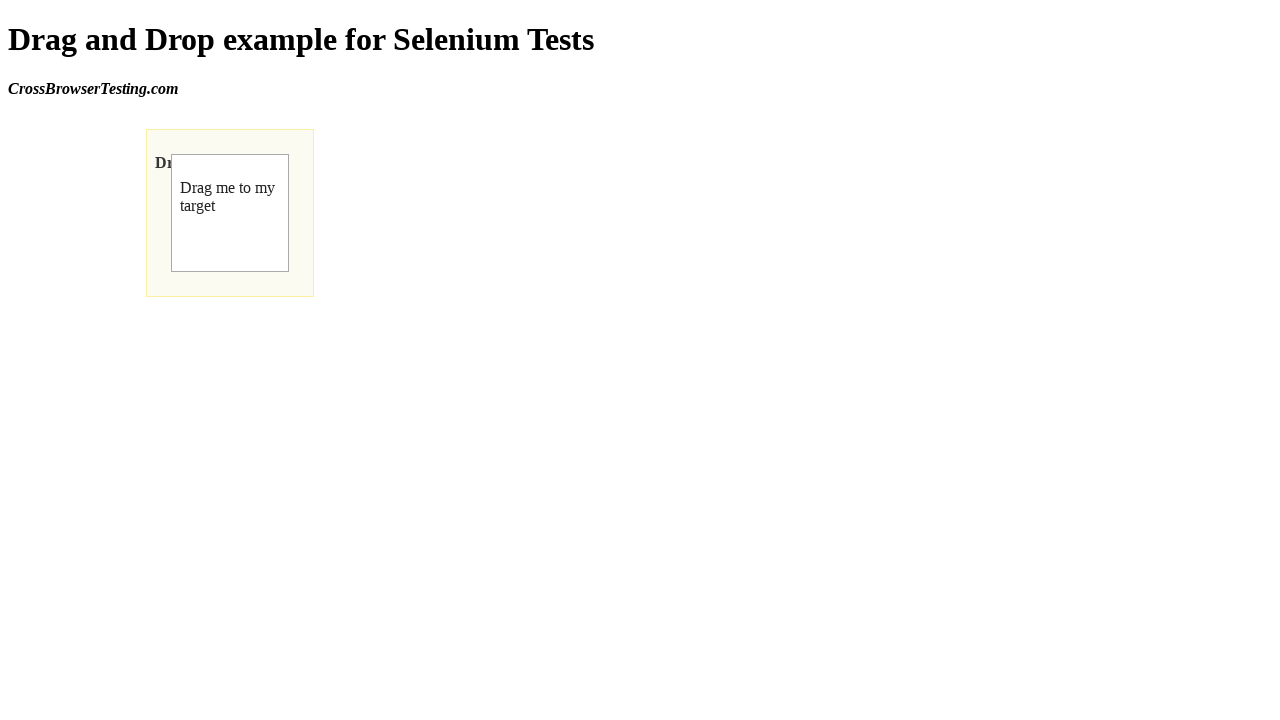